Tests drag and drop functionality by dragging an element from one location and dropping it onto another target element on a practice website.

Starting URL: https://leafground.com/drag.xhtml

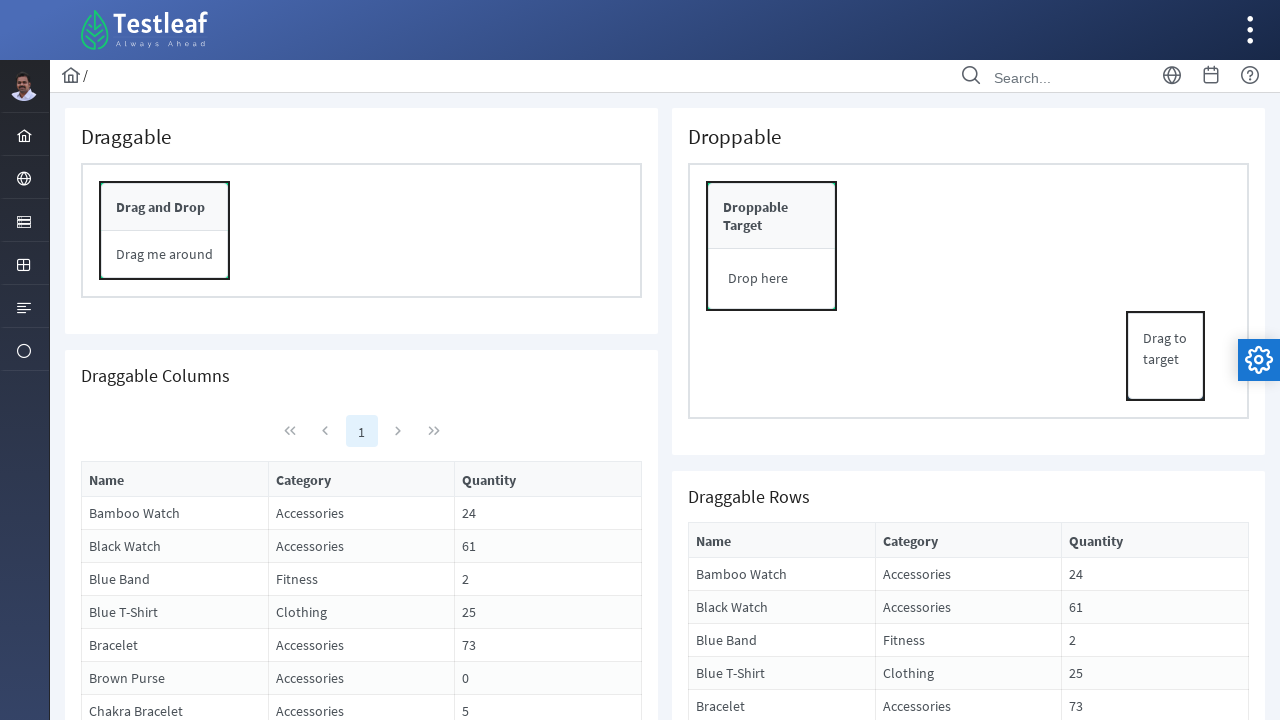

Waited for drag source element to load
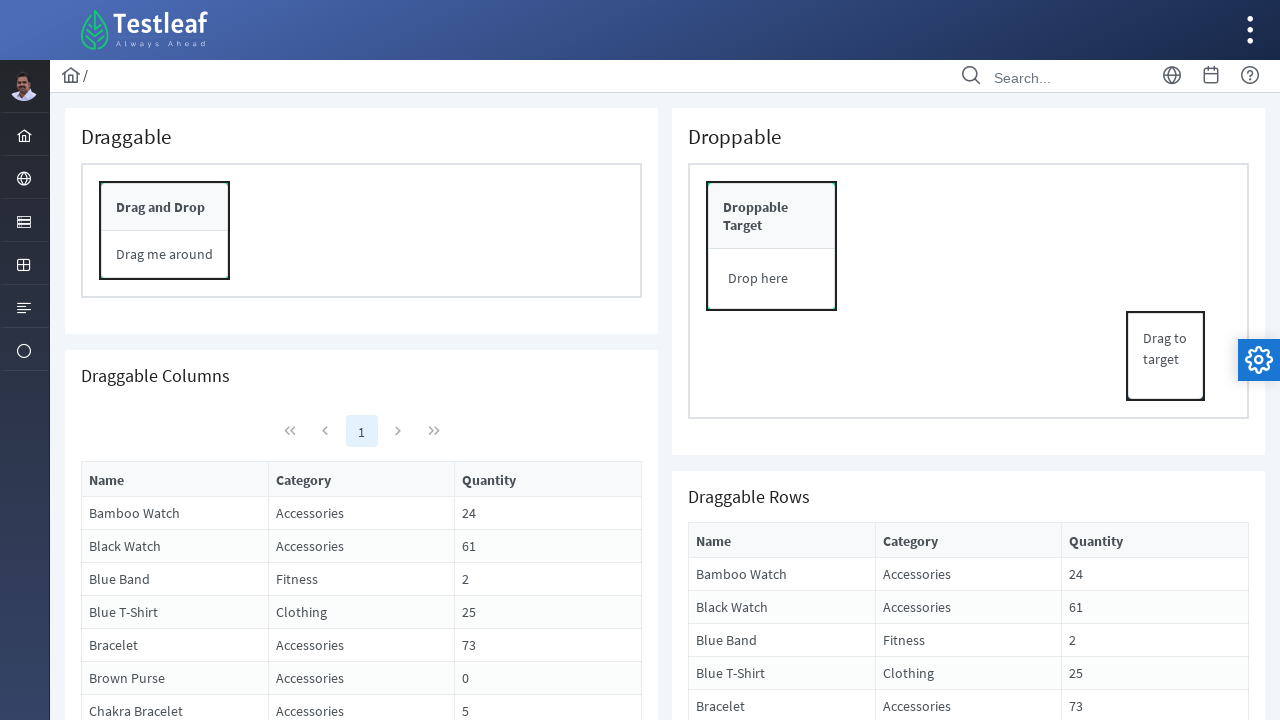

Located source element to drag
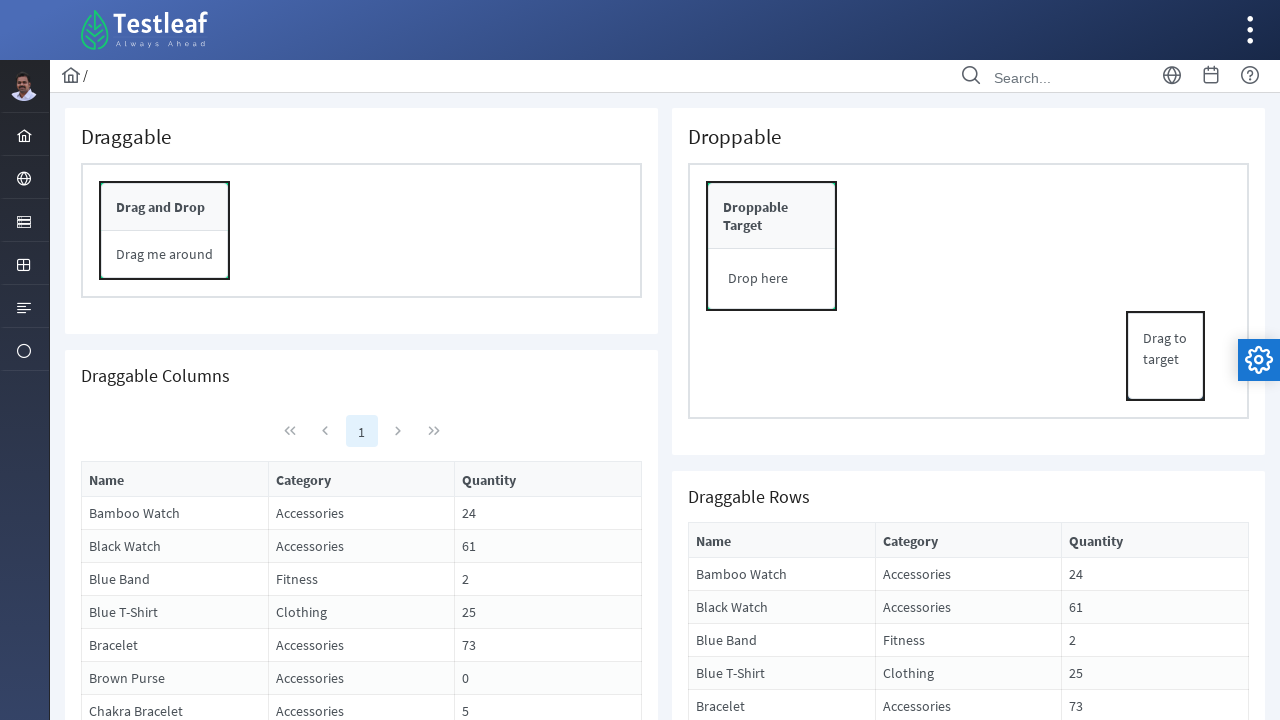

Located target element for drop
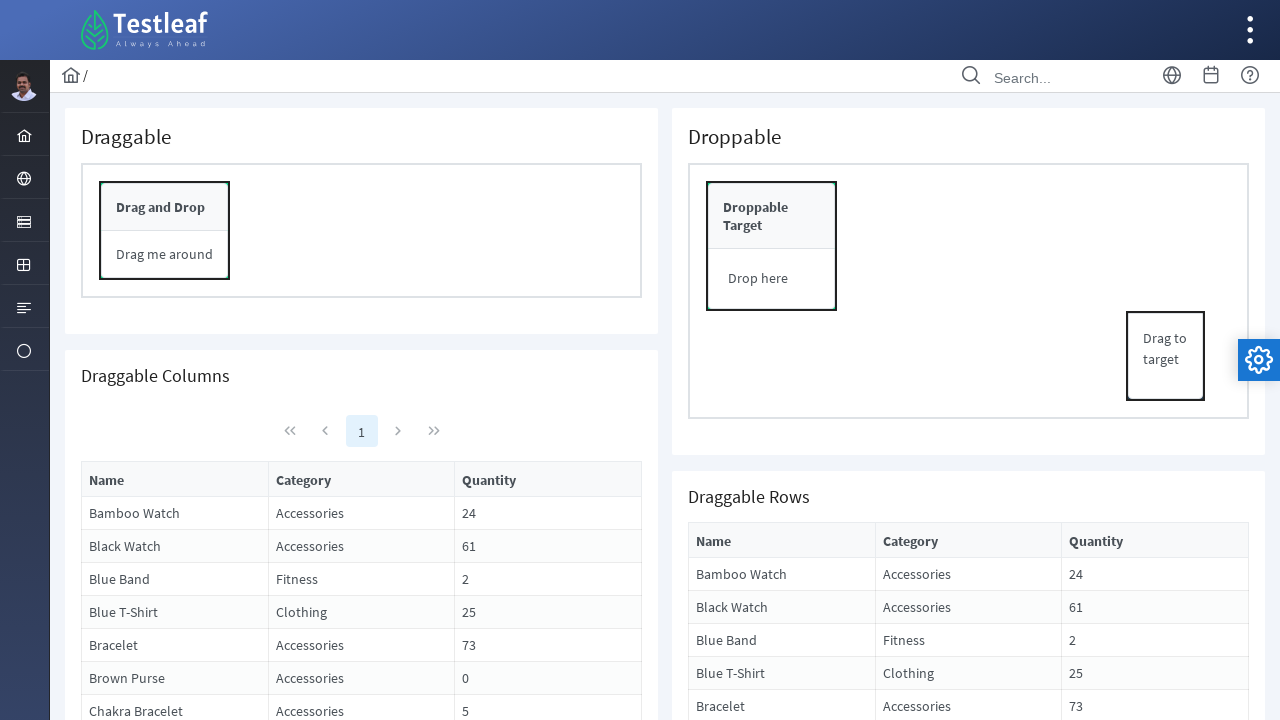

Dragged element from source to target location at (489, 480)
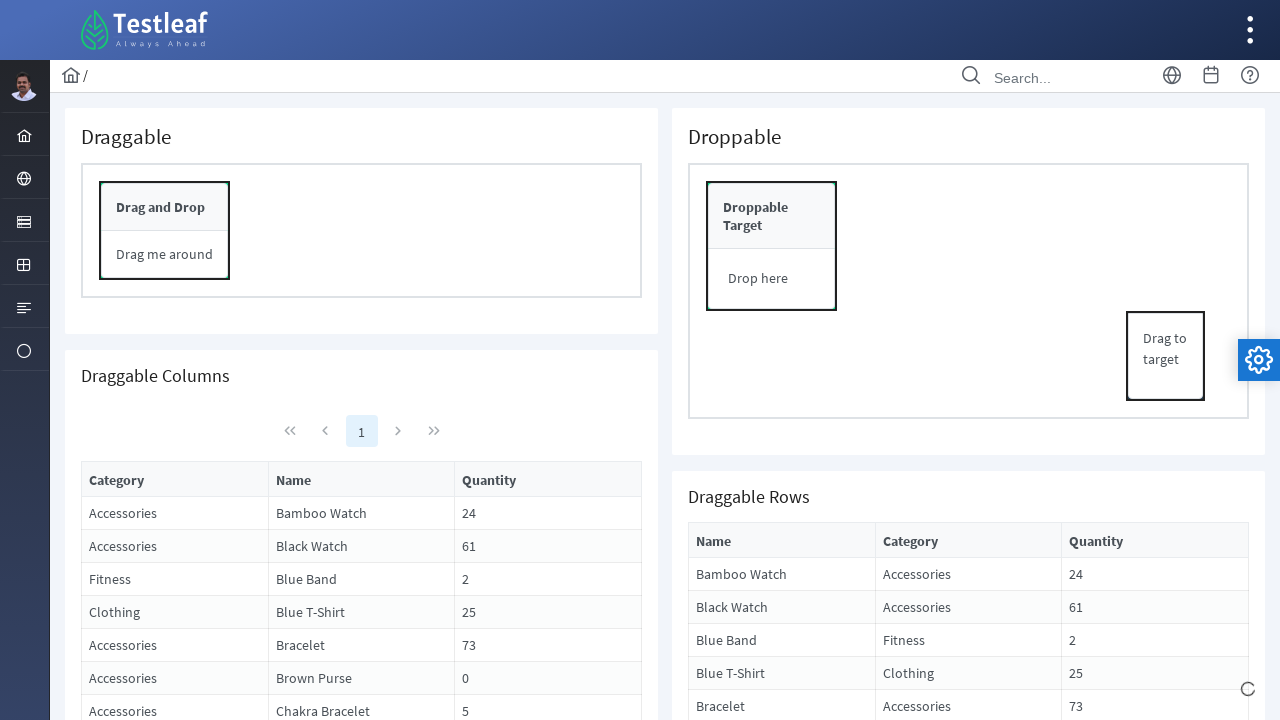

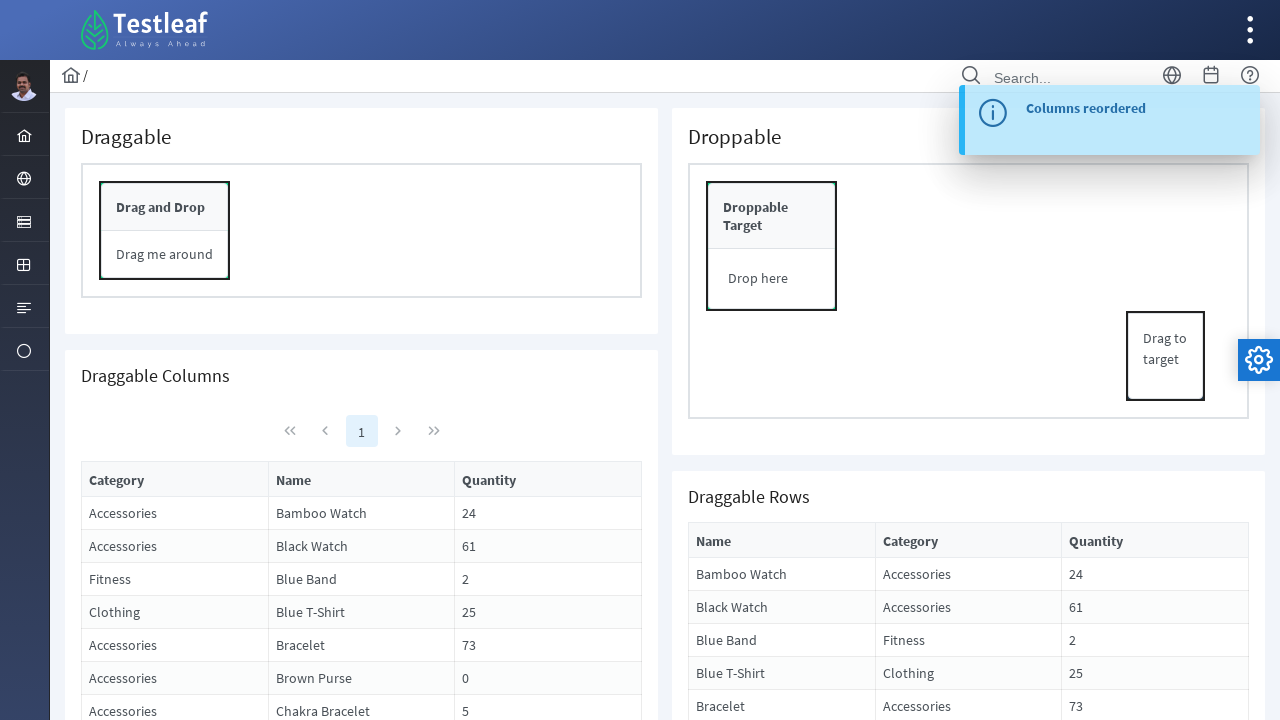